Tests that the playground page renders experiment items by verifying at least one item exists on the page

Starting URL: https://yayu.dev/playground

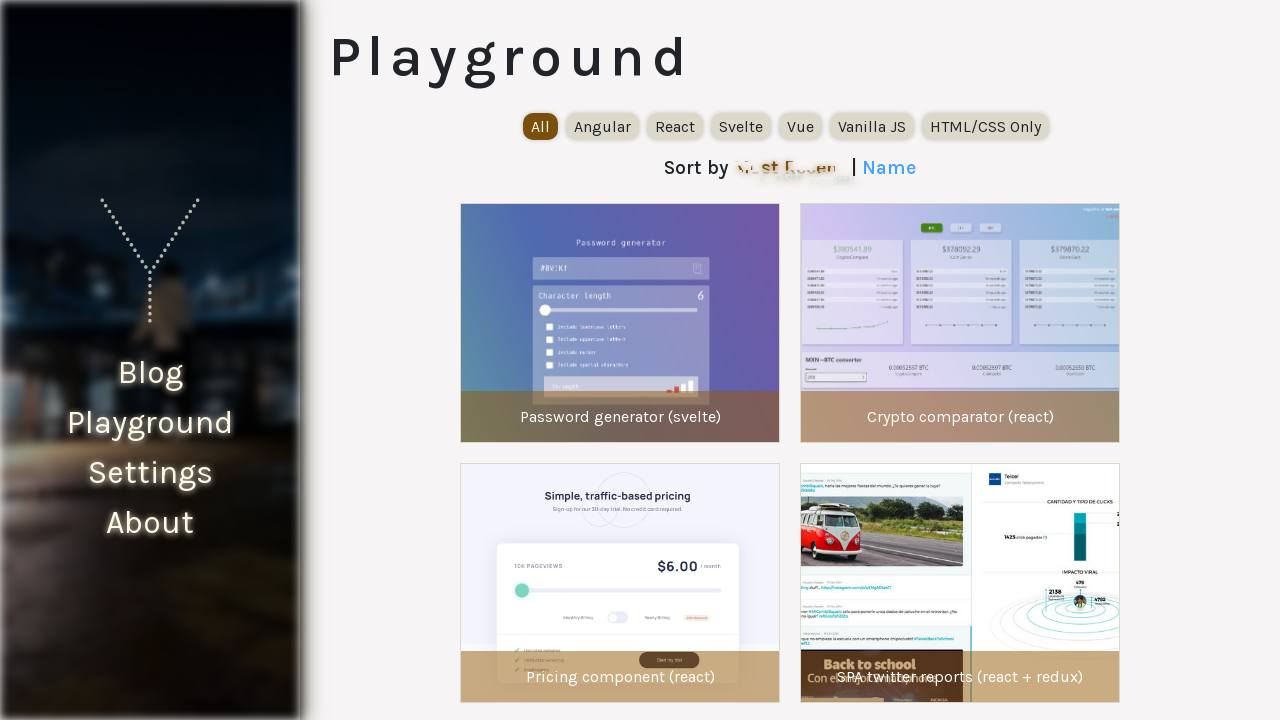

Waited for experiment items to load on playground page
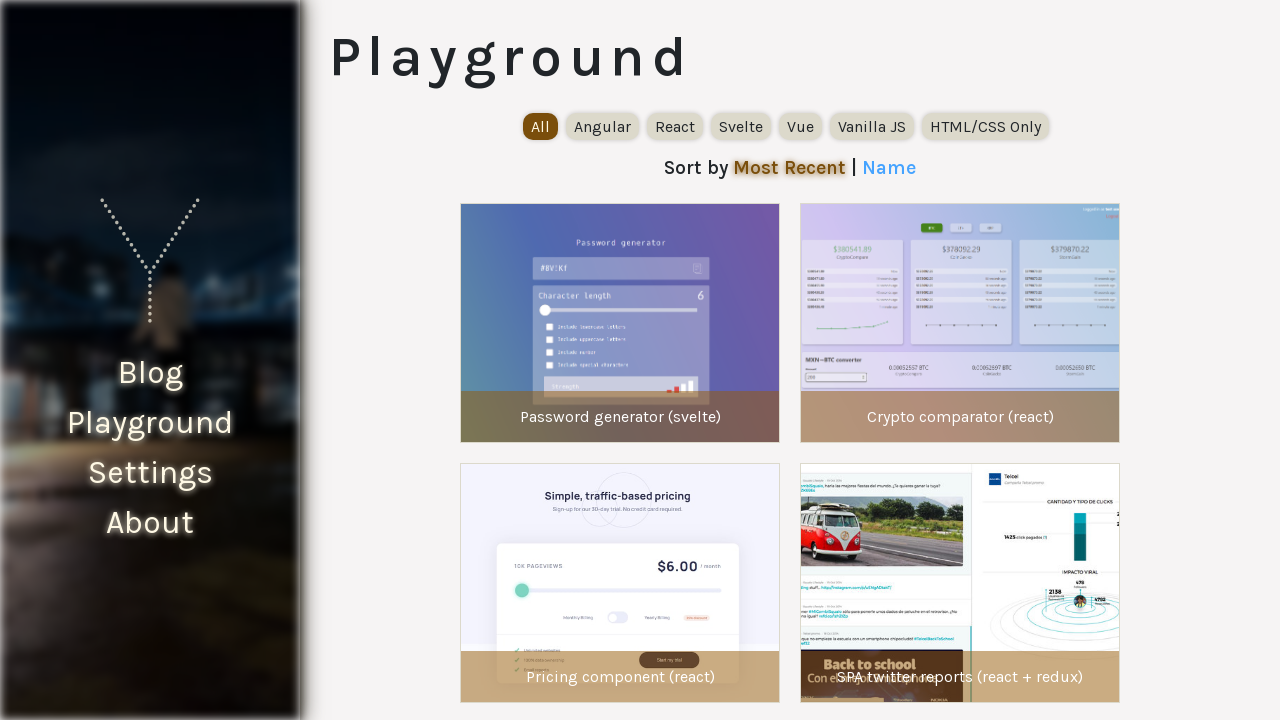

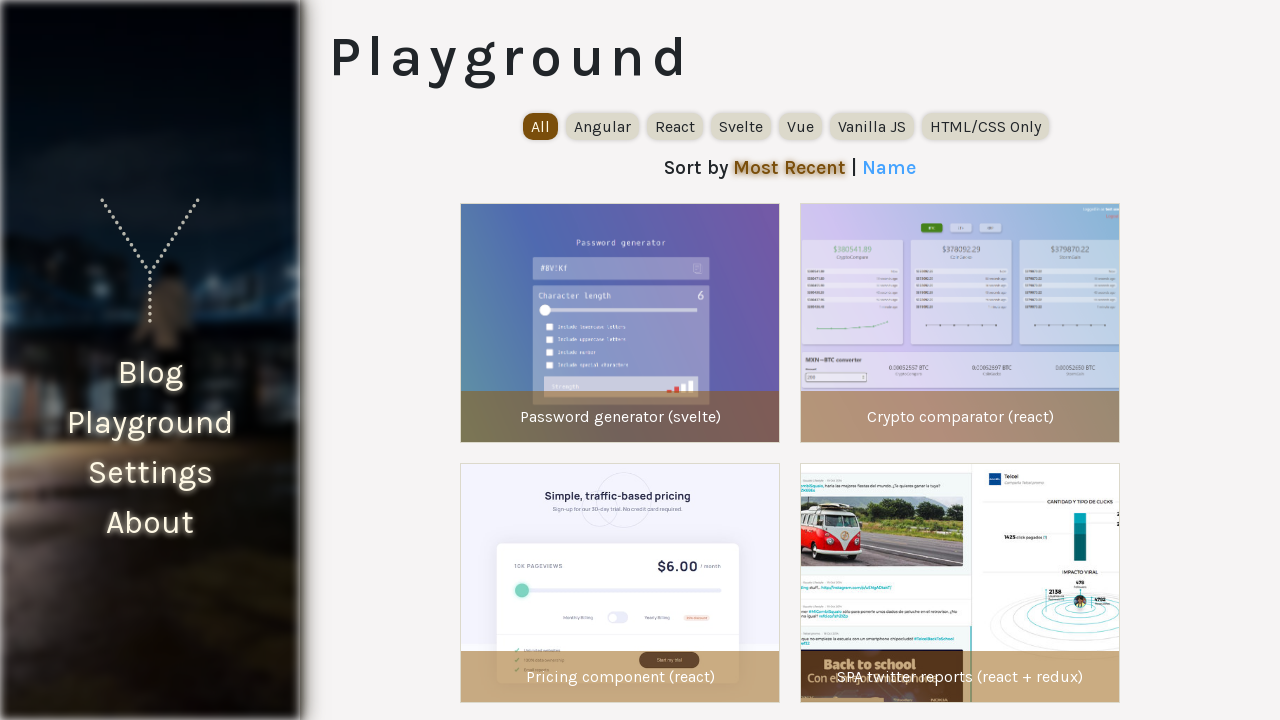